Tests that browser back button works correctly with filter navigation

Starting URL: https://demo.playwright.dev/todomvc

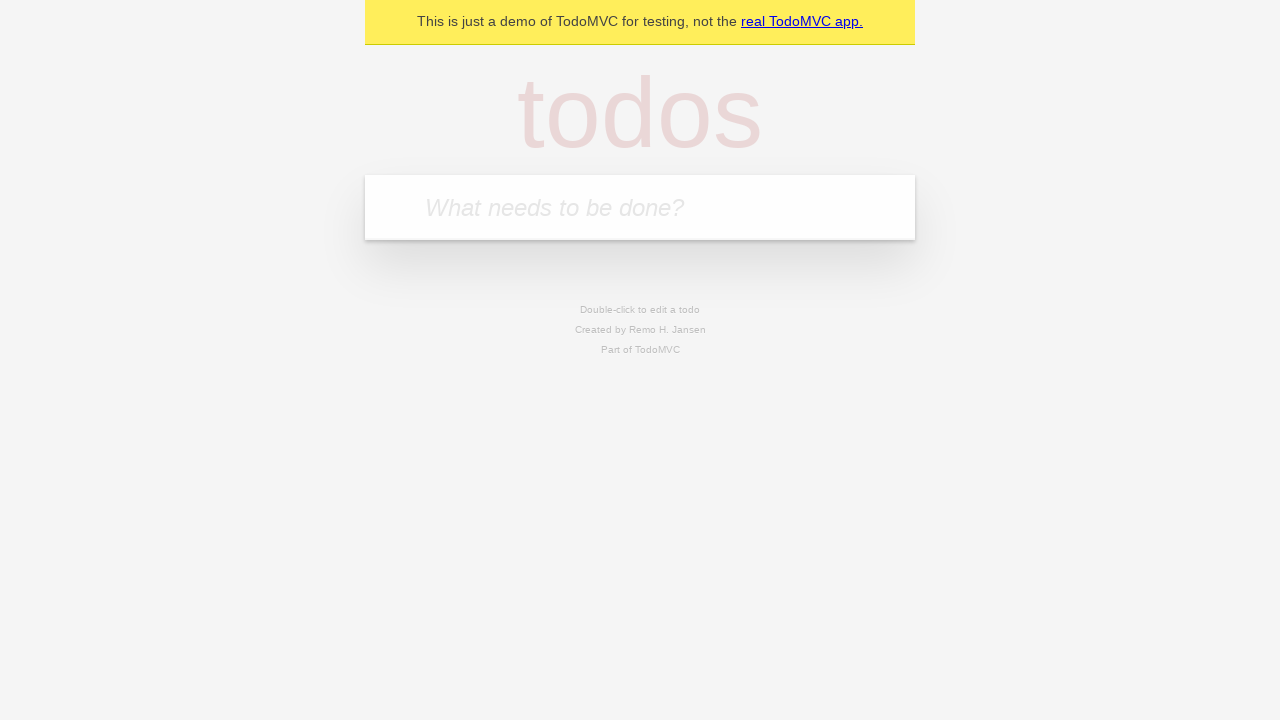

Filled new todo input with 'buy some cheese' on .new-todo
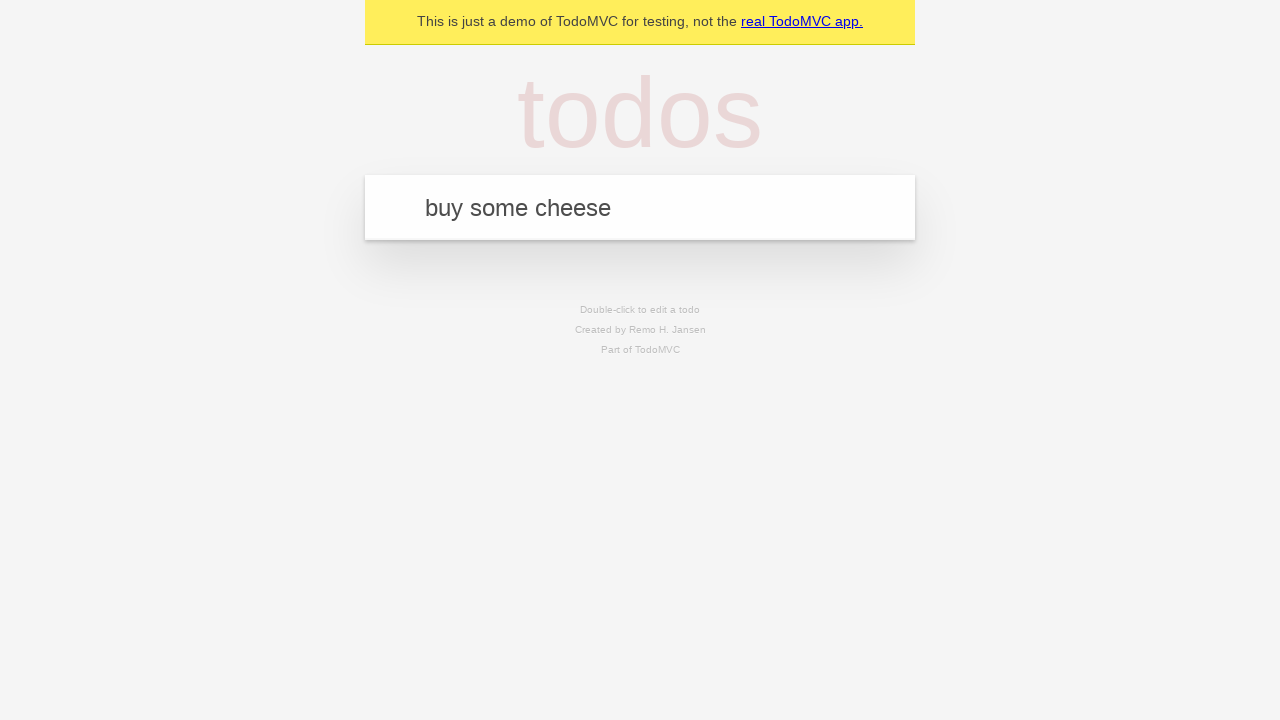

Pressed Enter to create first todo on .new-todo
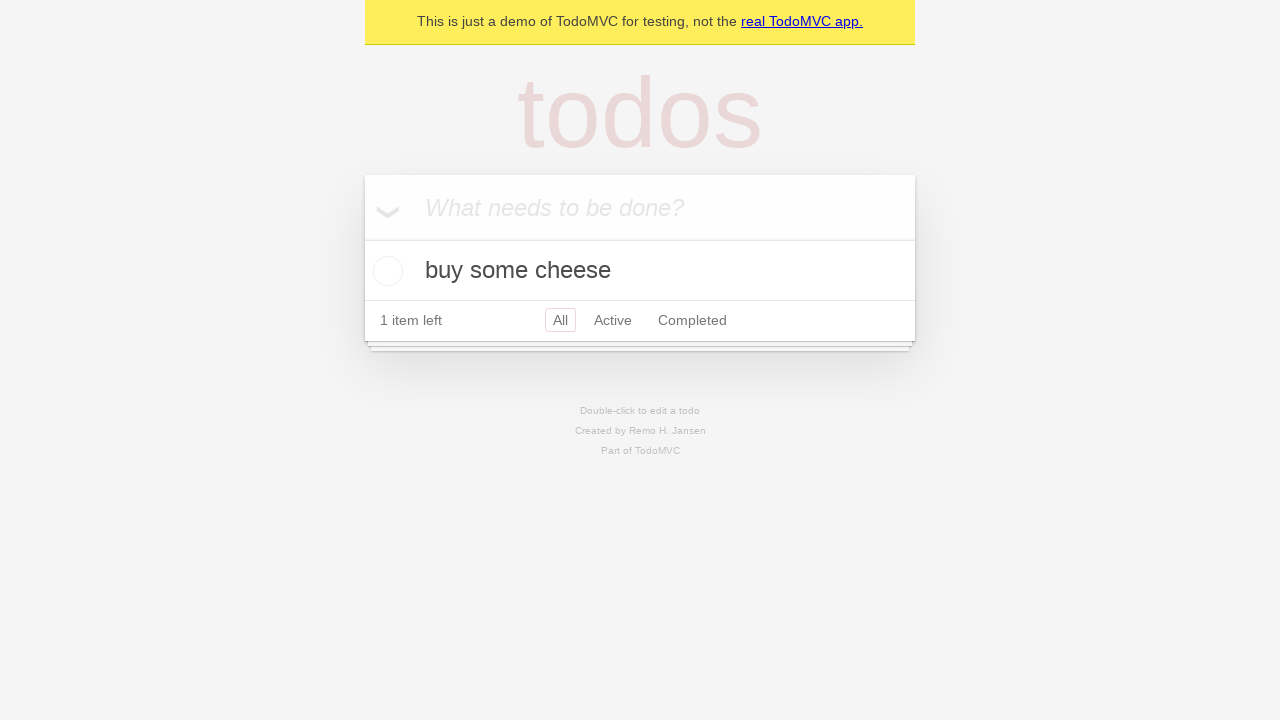

Filled new todo input with 'feed the cat' on .new-todo
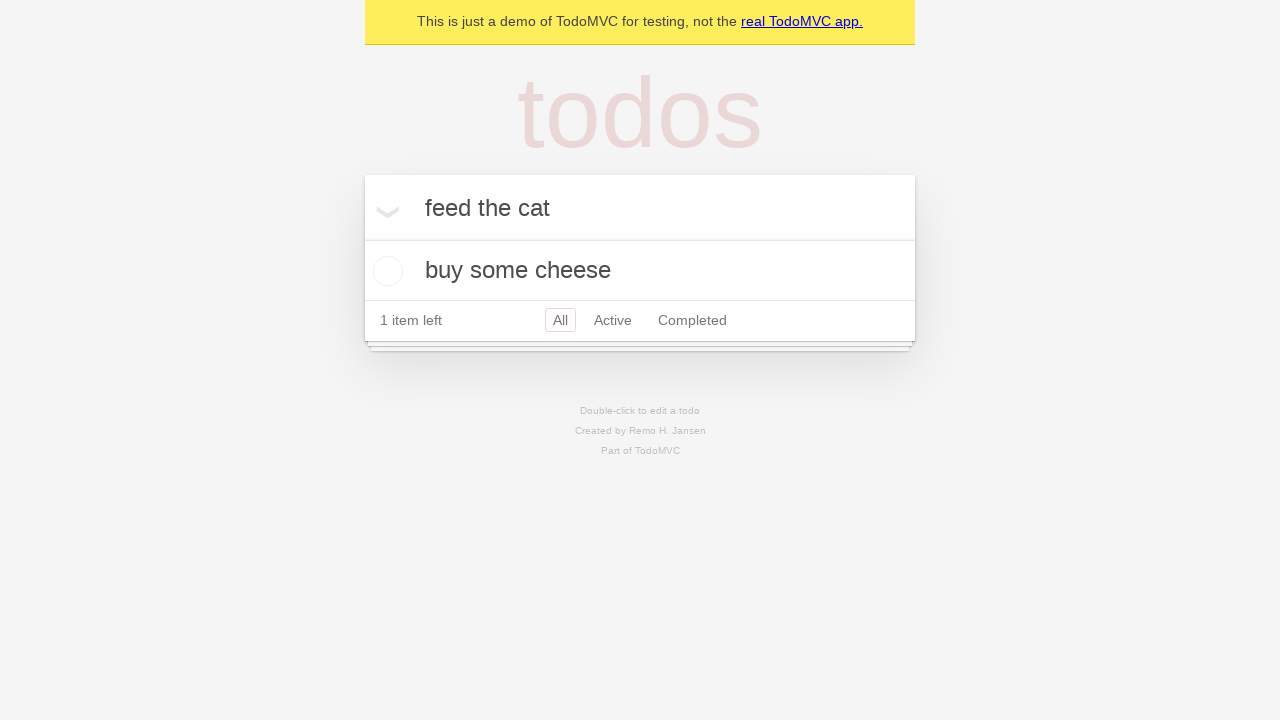

Pressed Enter to create second todo on .new-todo
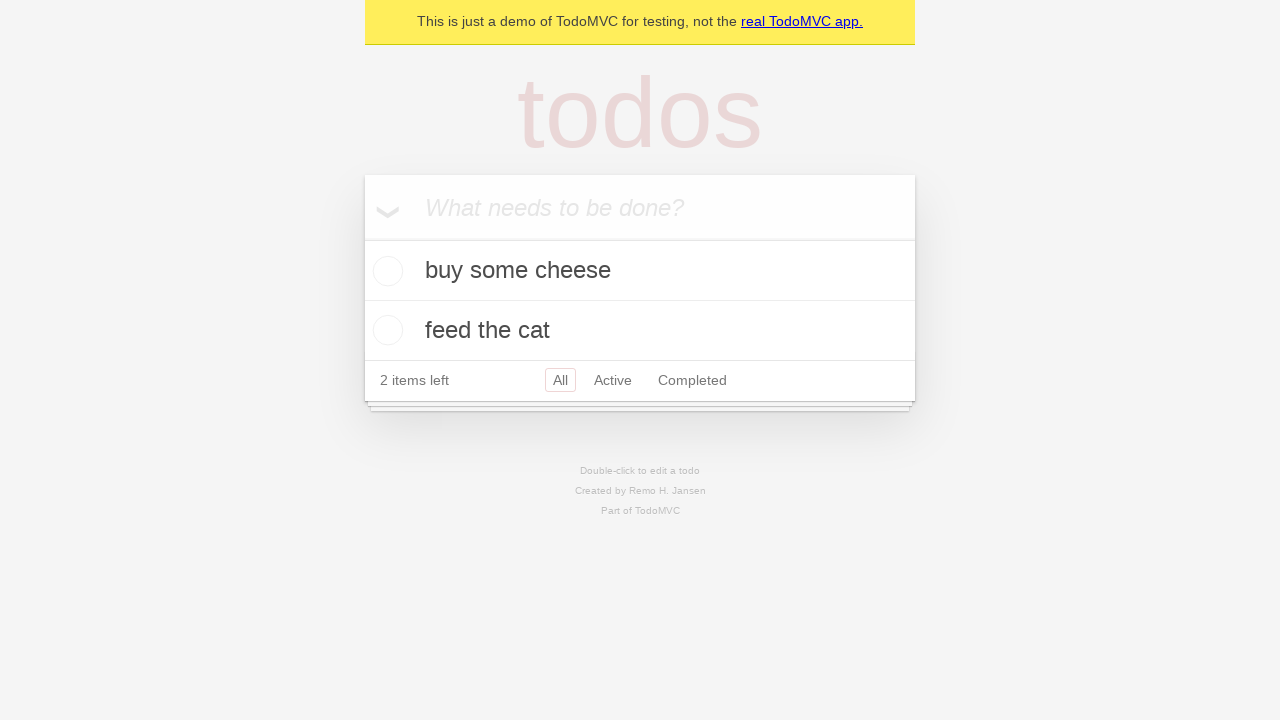

Filled new todo input with 'book a doctors appointment' on .new-todo
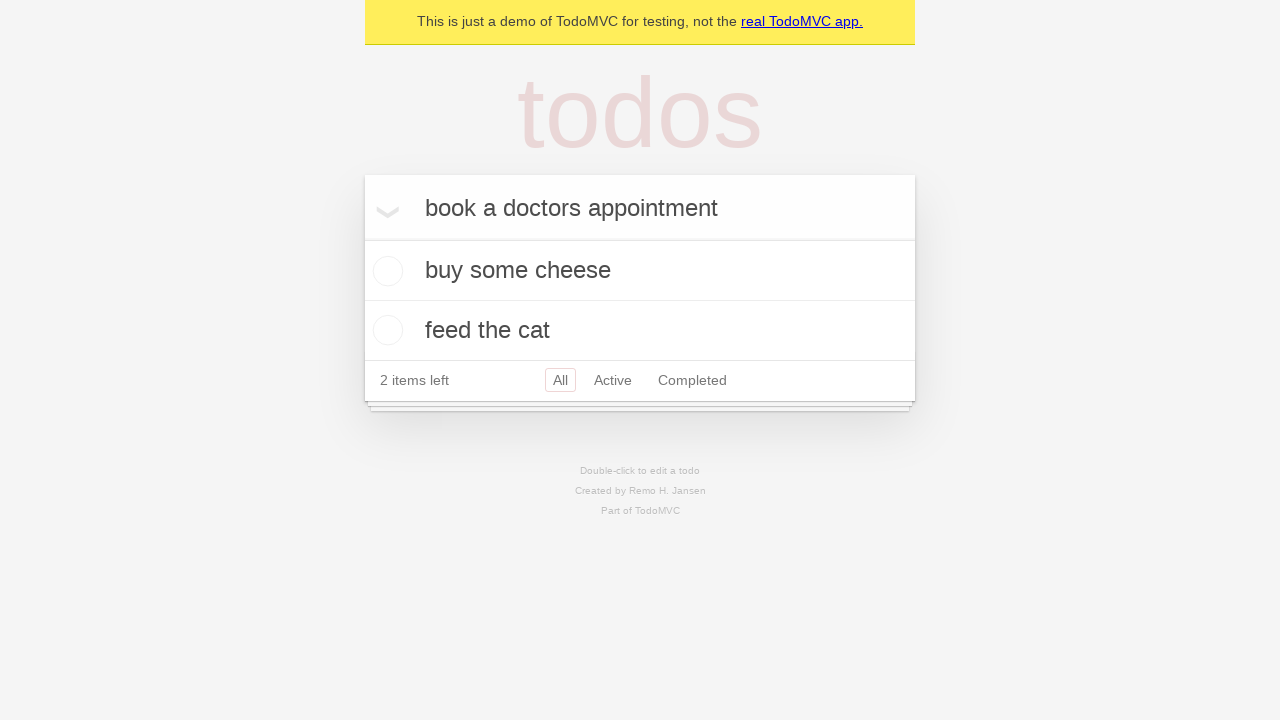

Pressed Enter to create third todo on .new-todo
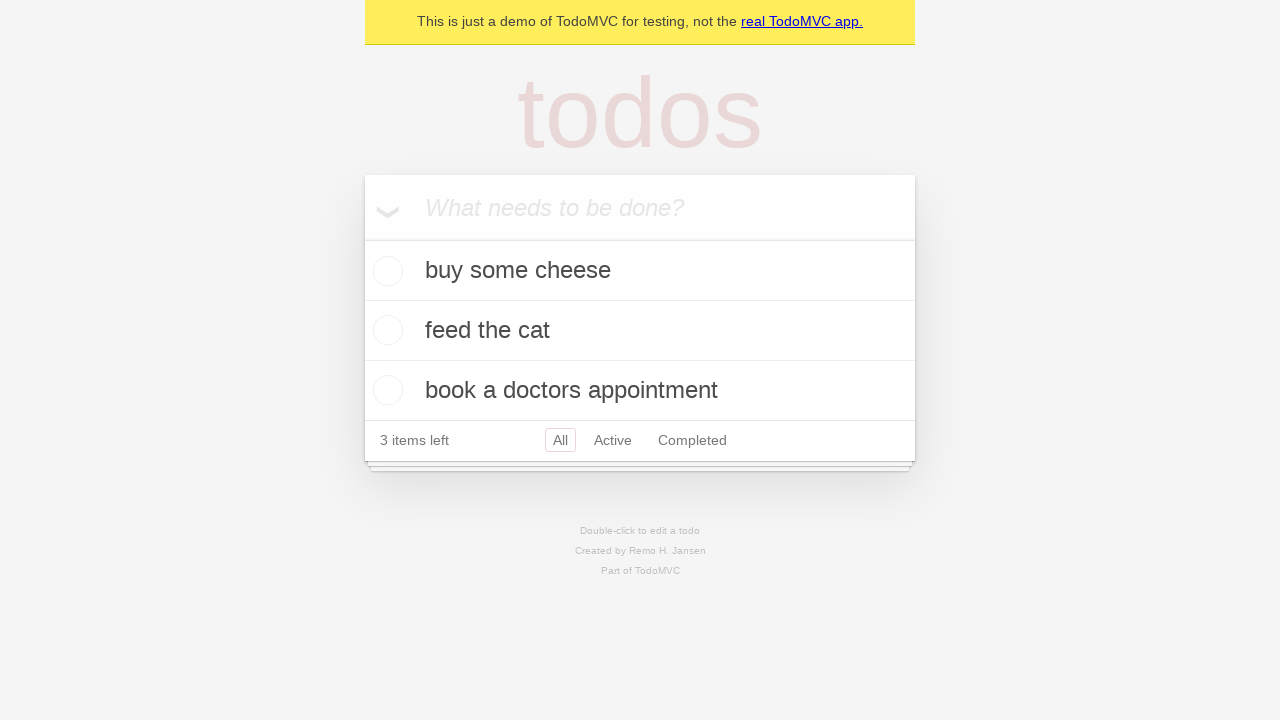

Checked the second todo item at (385, 330) on .todo-list li .toggle >> nth=1
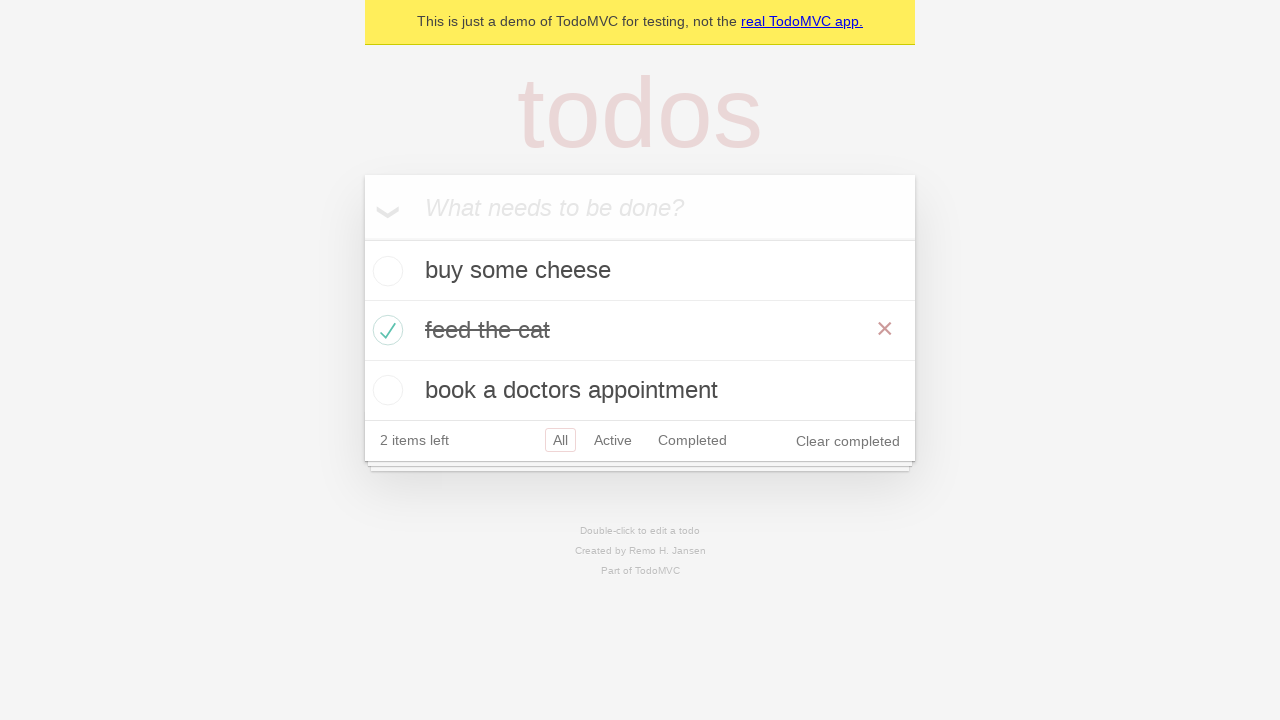

Clicked 'All' filter at (560, 440) on .filters >> text=All
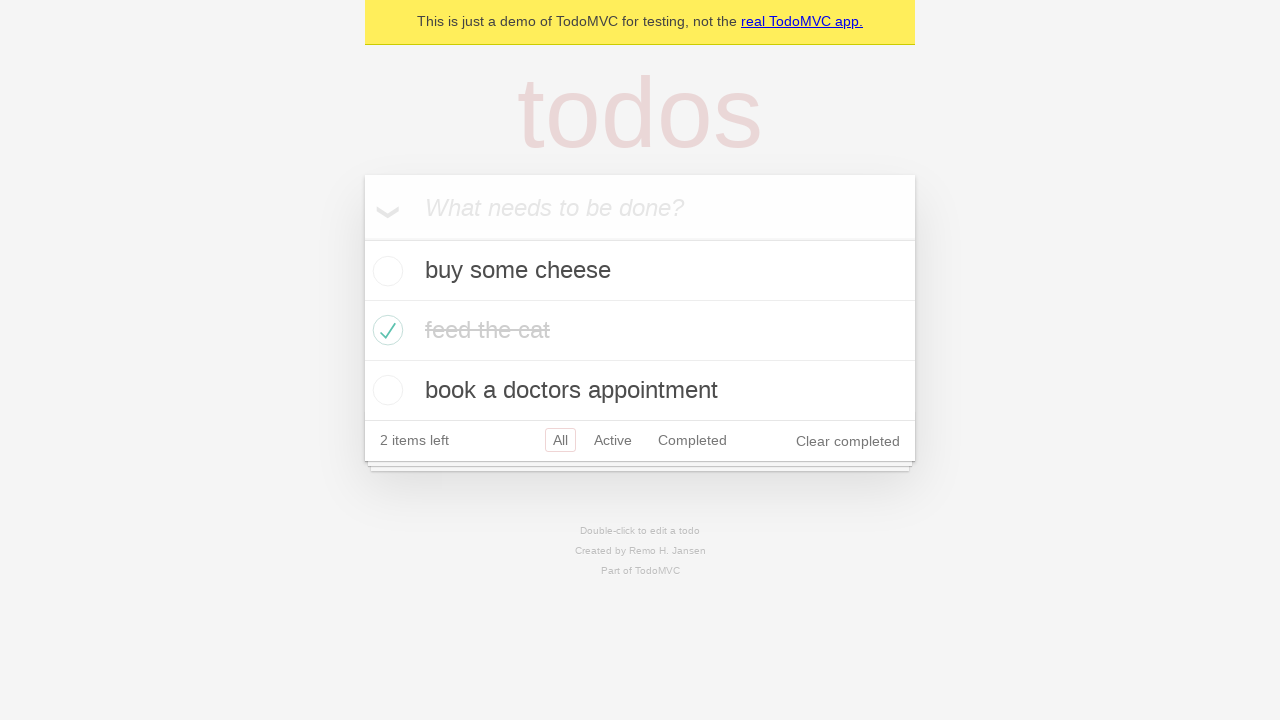

Clicked 'Active' filter at (613, 440) on .filters >> text=Active
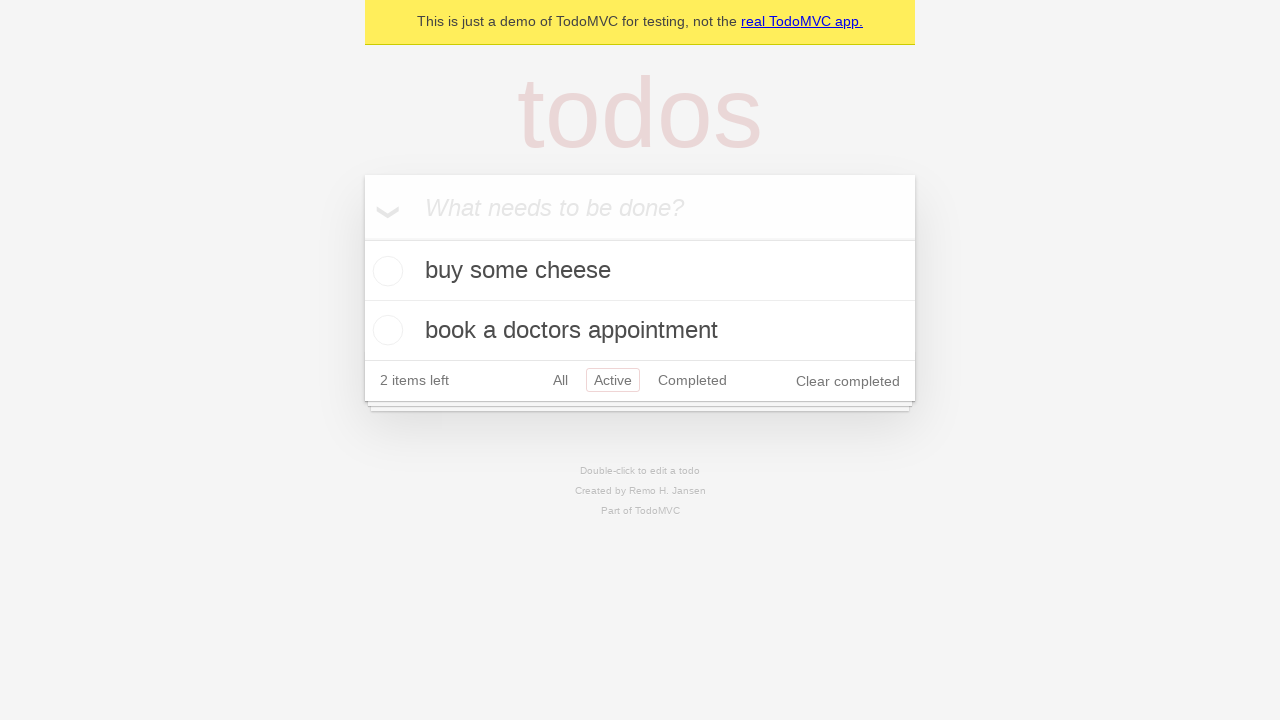

Clicked 'Completed' filter at (692, 380) on .filters >> text=Completed
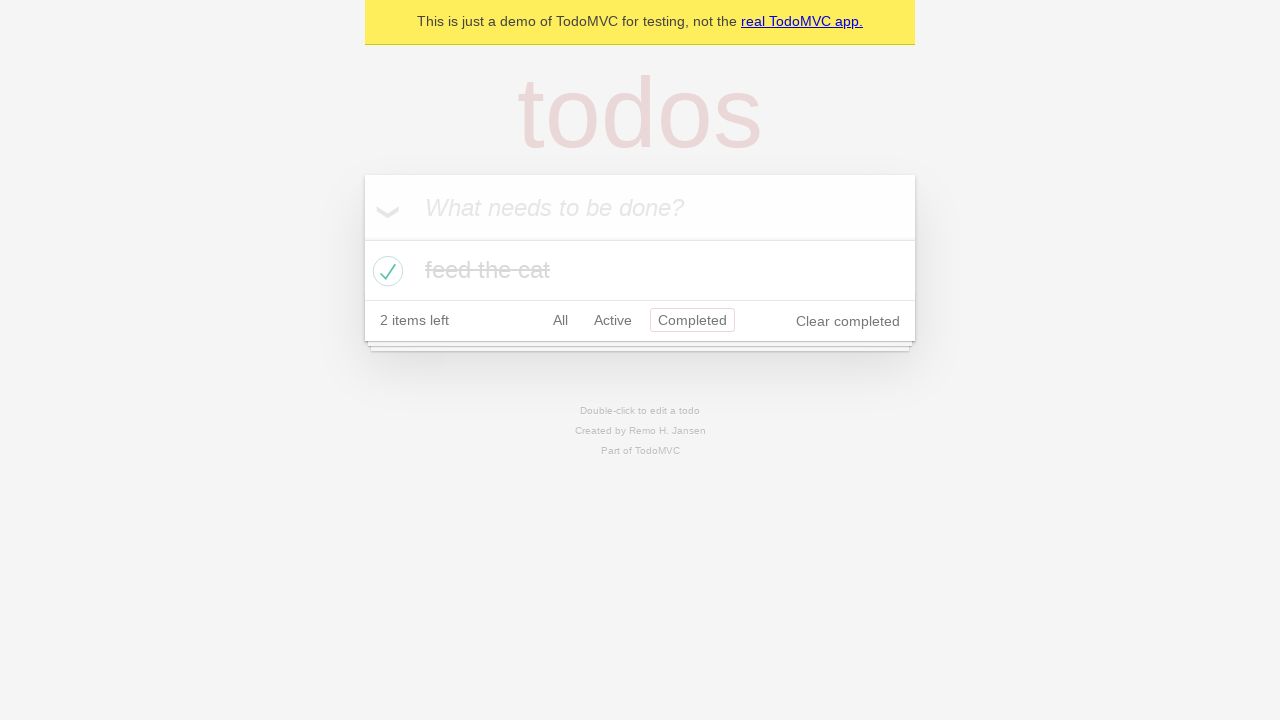

Navigated back using browser back button (should show Active filter)
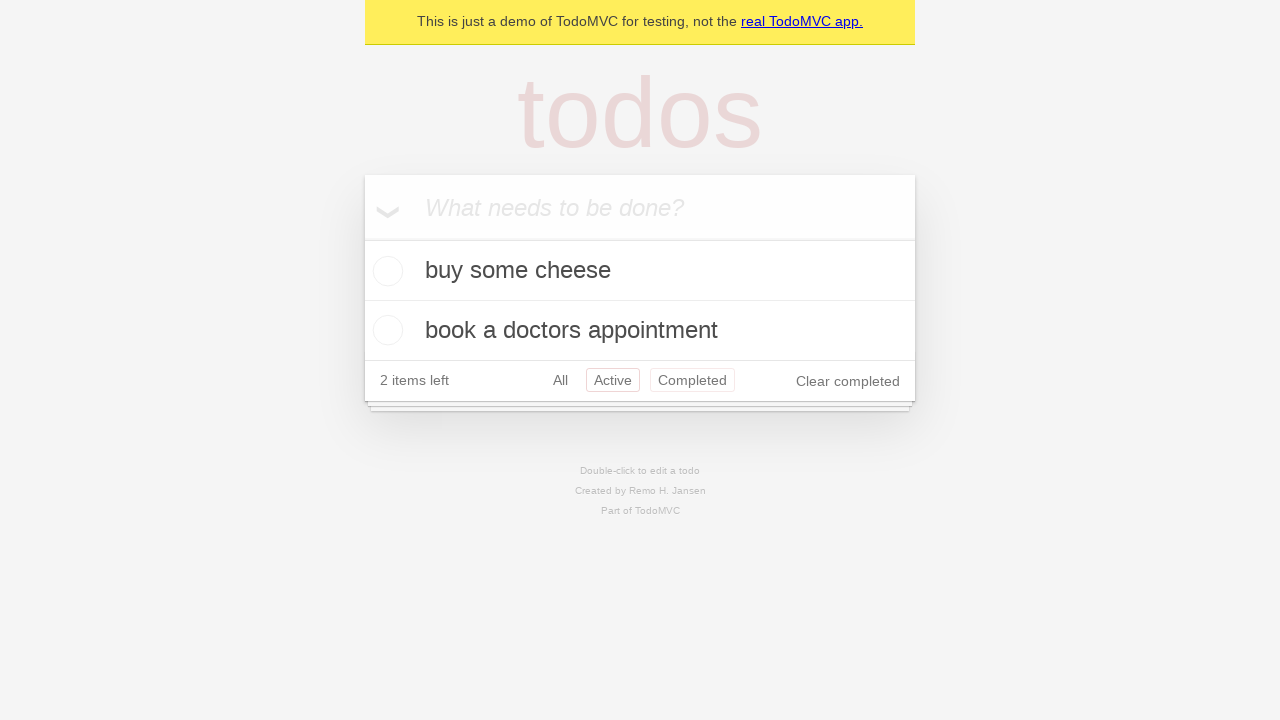

Navigated back using browser back button (should show All filter)
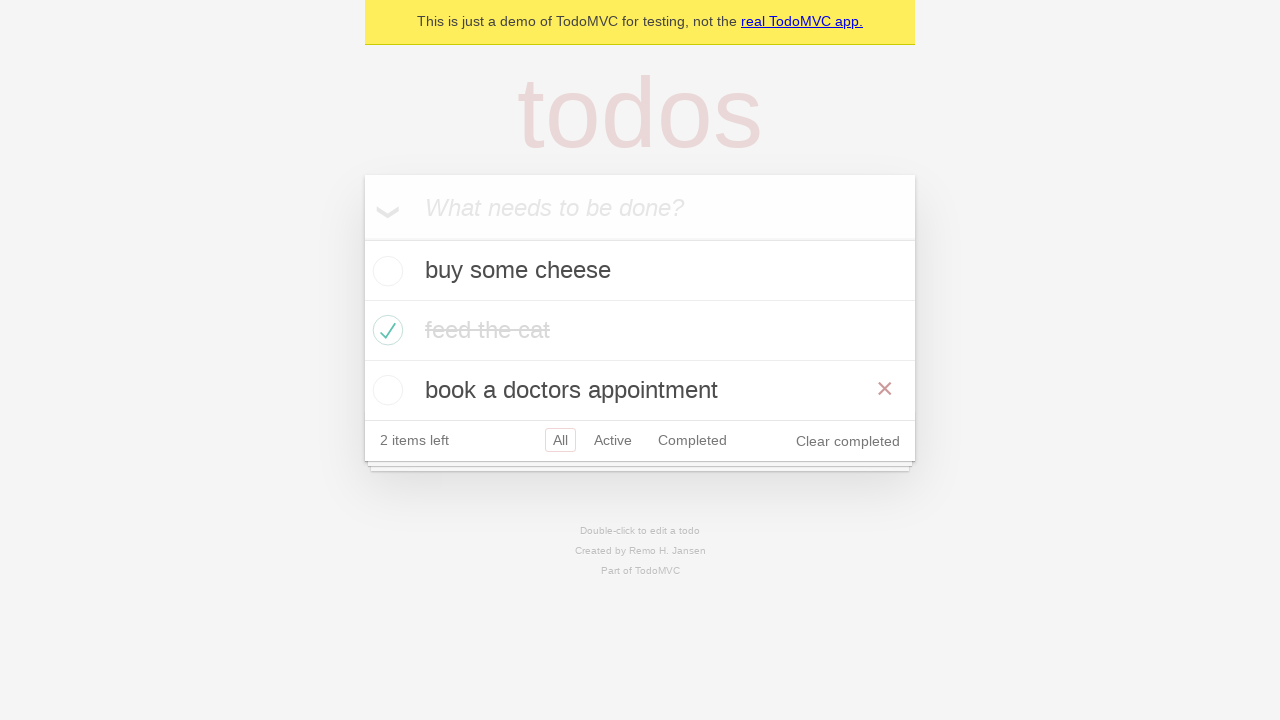

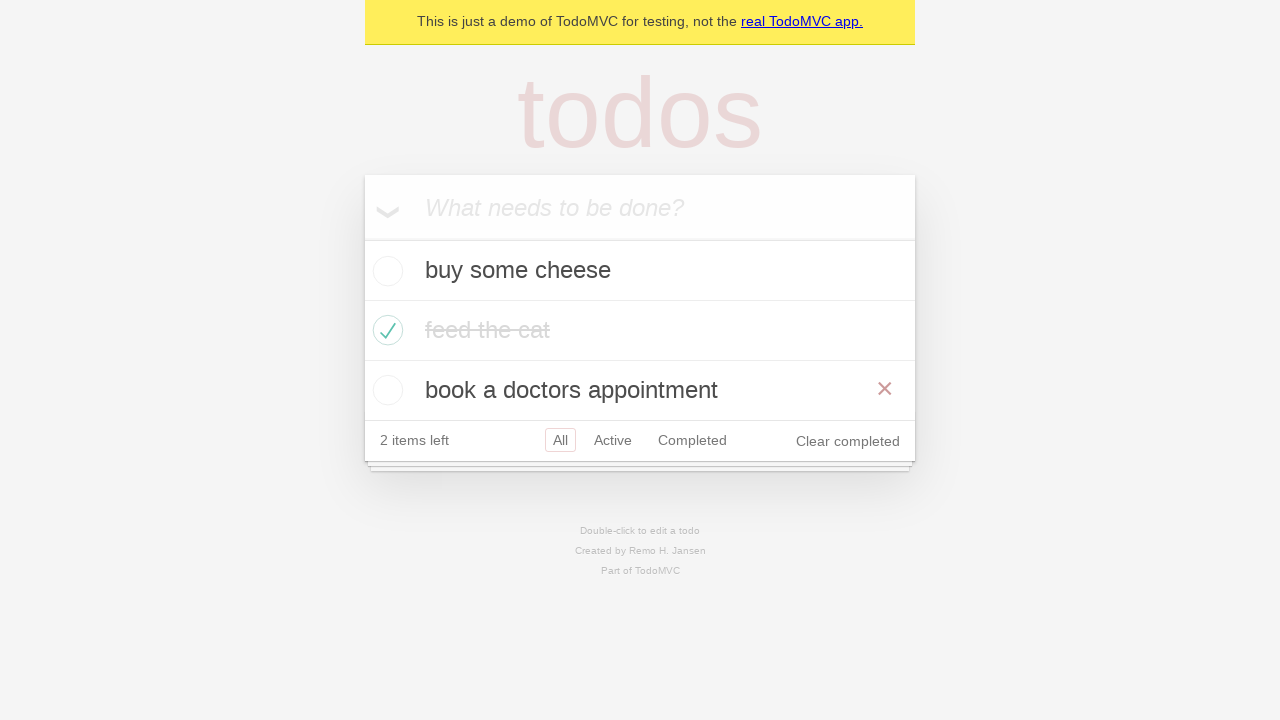